Solves a math captcha by extracting a value from an image attribute, calculating the result, and submitting the form with checkbox and radio button selections

Starting URL: http://suninjuly.github.io/get_attribute.html

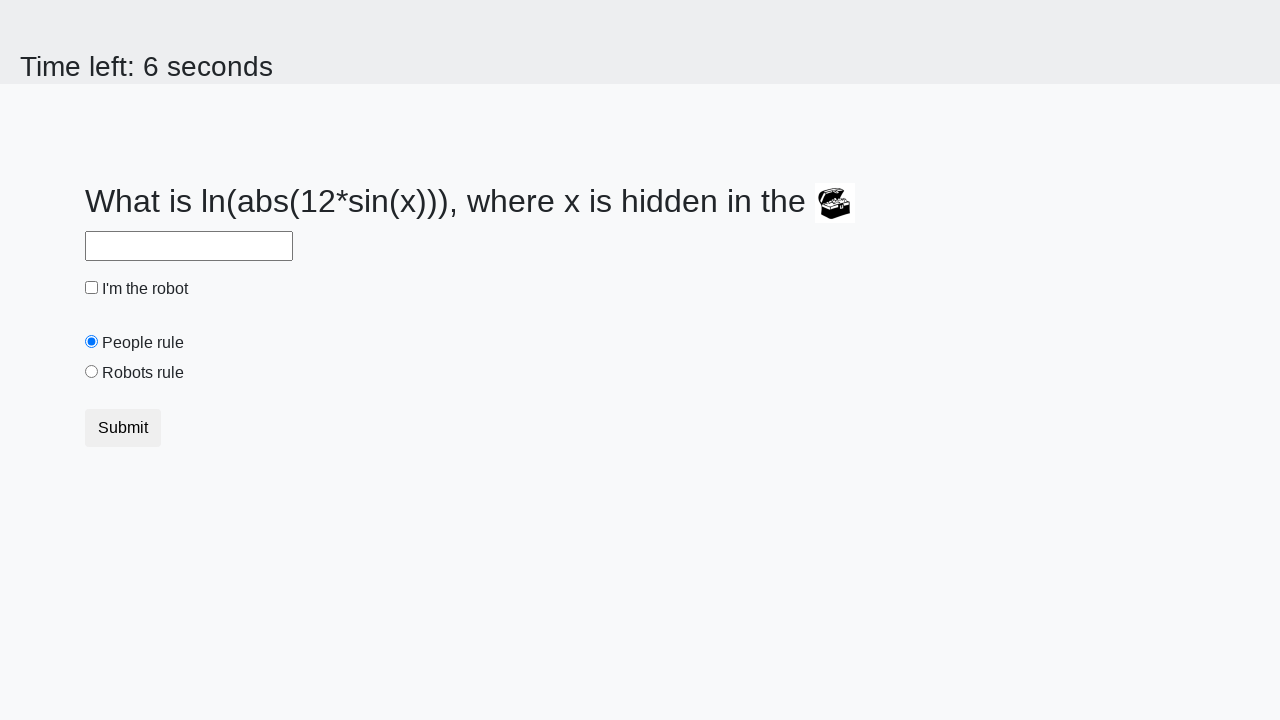

Located the captcha image element
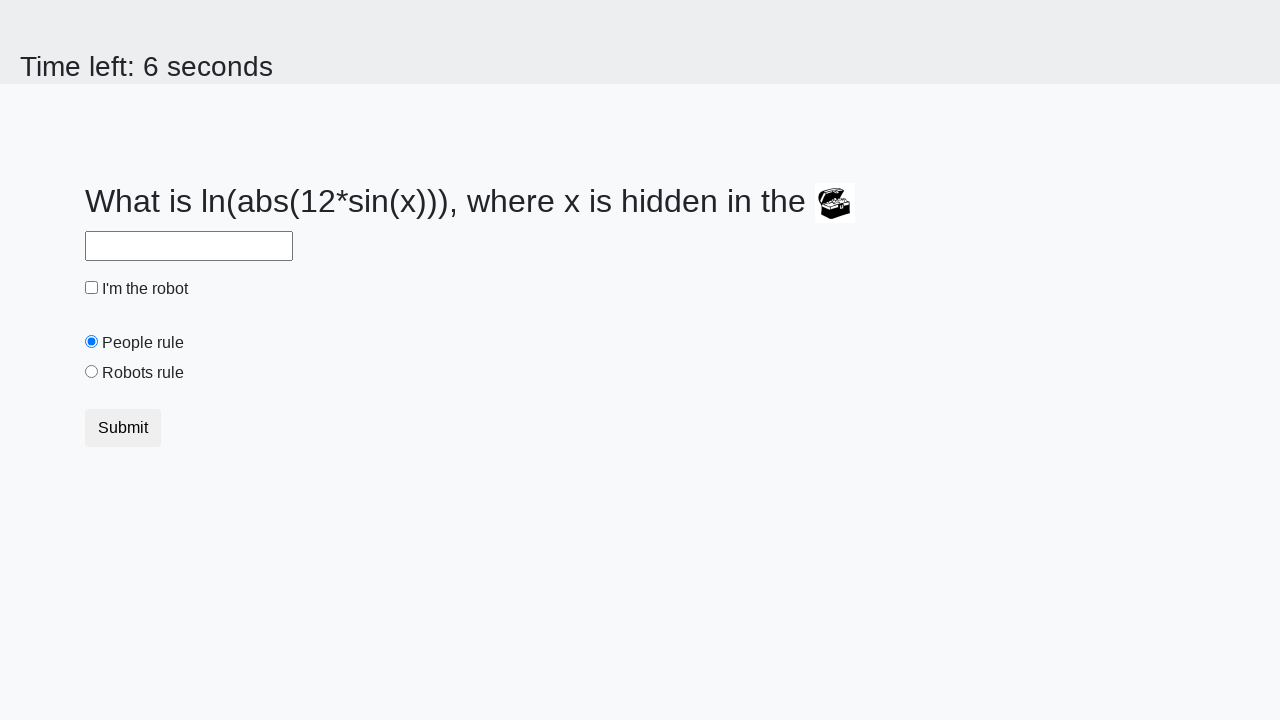

Extracted valuex attribute from image: 60
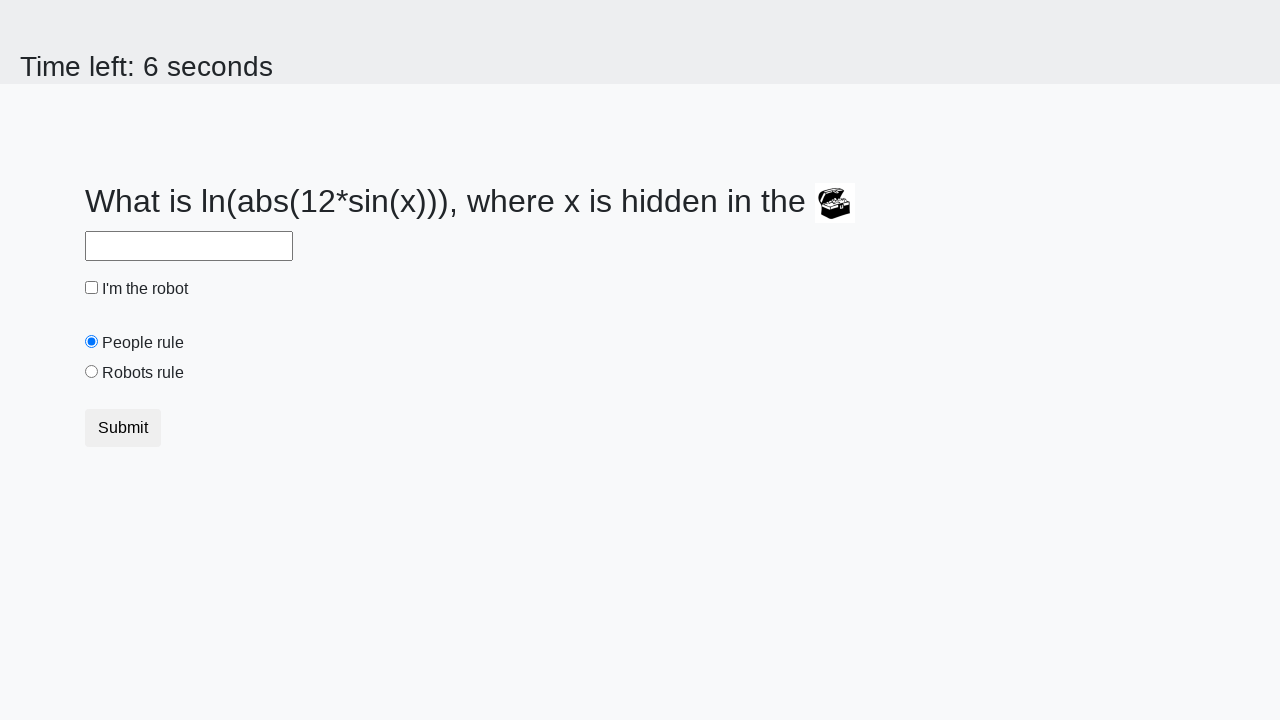

Calculated math captcha result: 1.2968420401471235
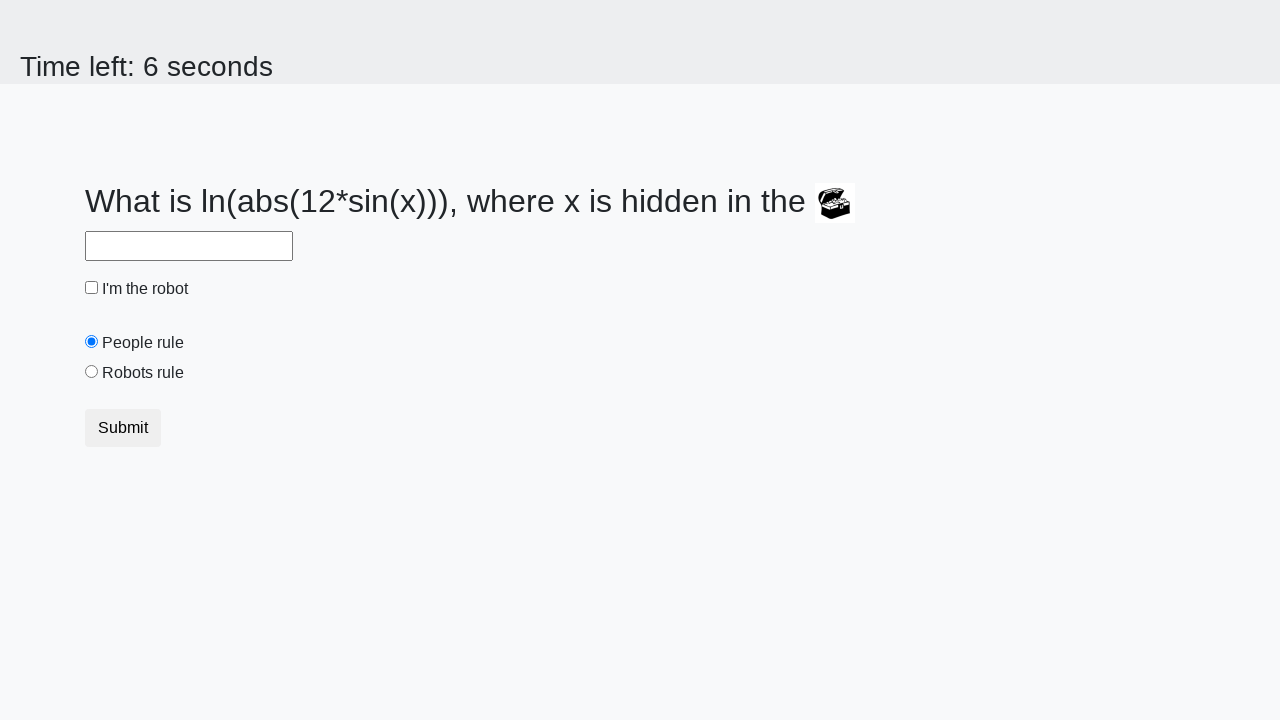

Filled answer field with calculated result on #answer
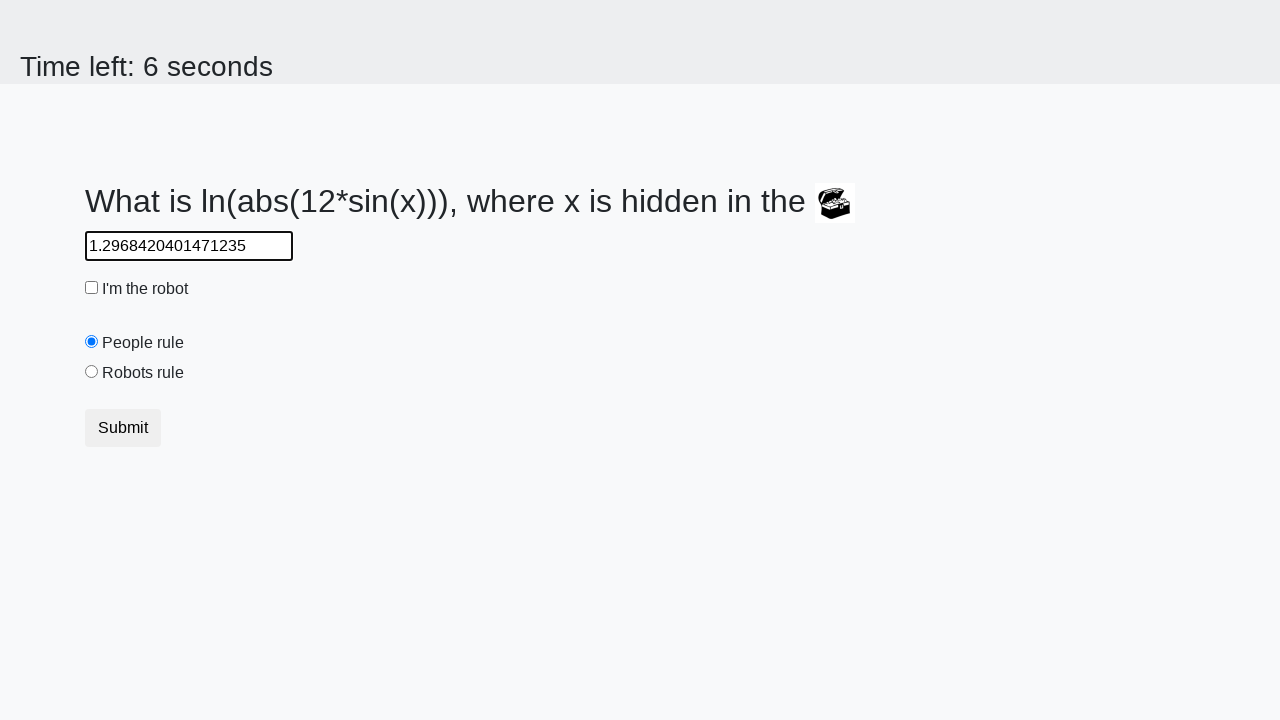

Checked the checkbox at (92, 288) on [type='checkbox']
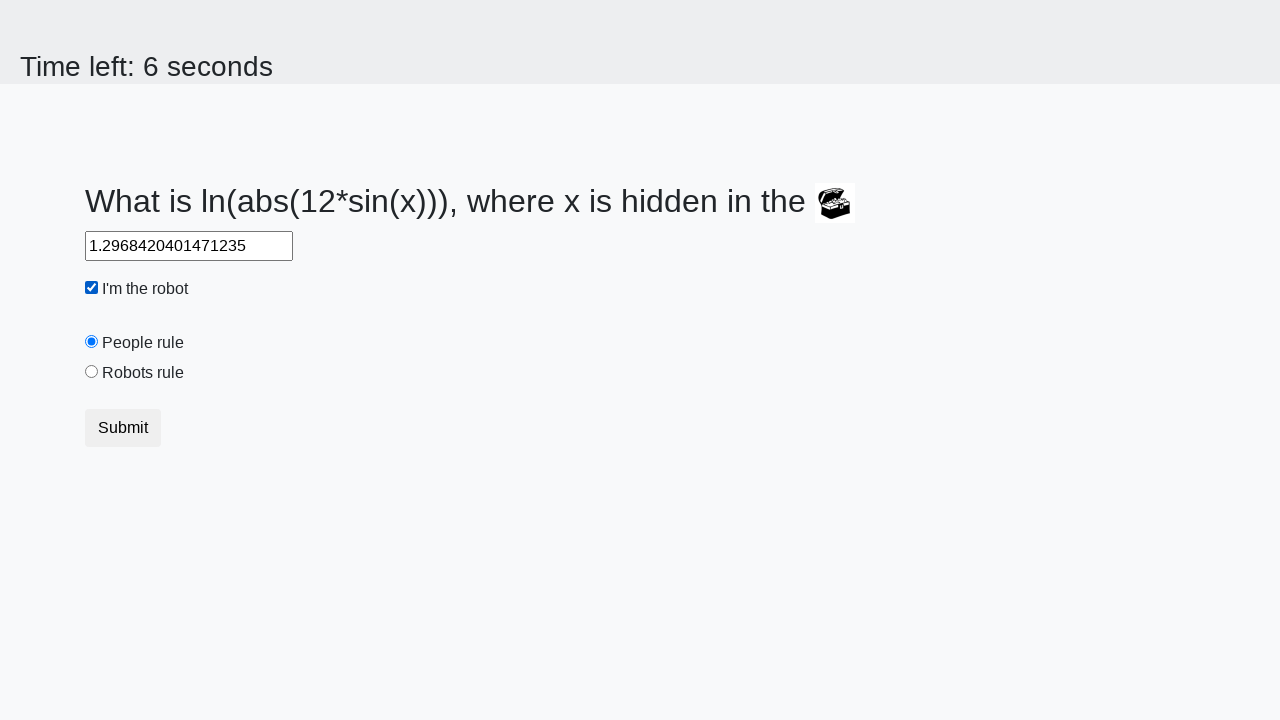

Selected the 'robotsRule' radio button at (92, 372) on #robotsRule
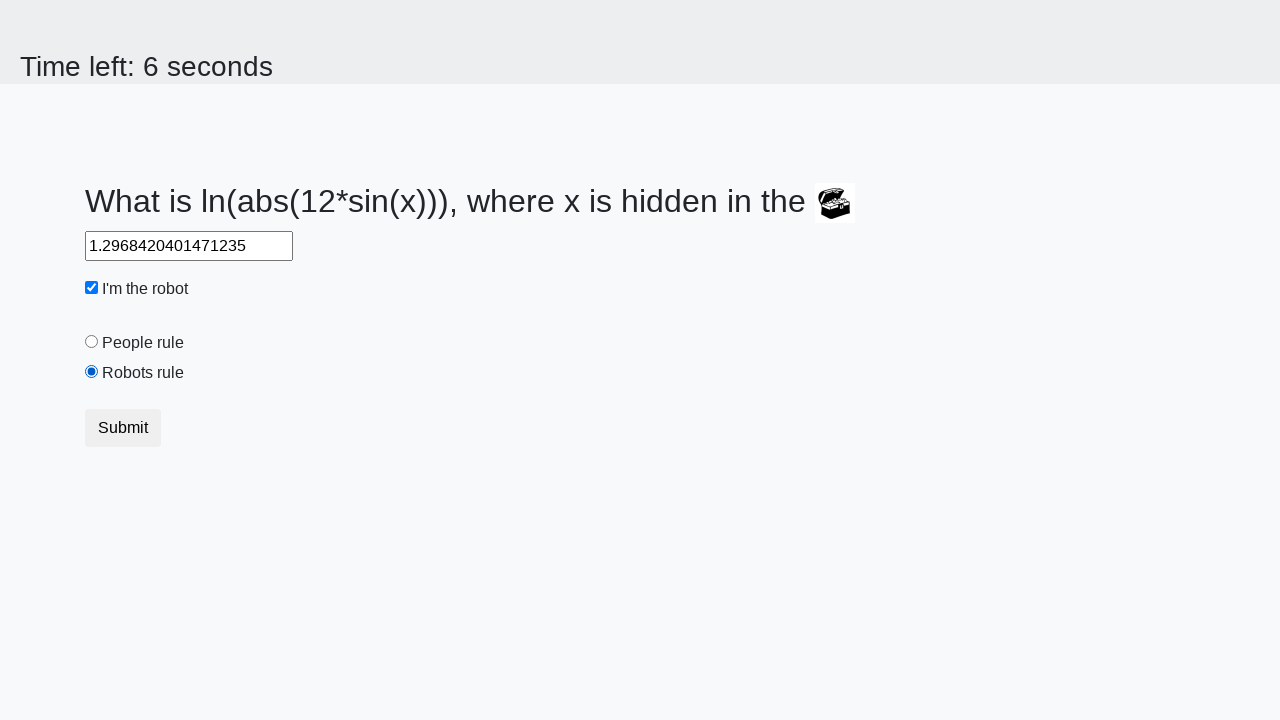

Clicked submit button to submit the form at (123, 428) on [type='submit']
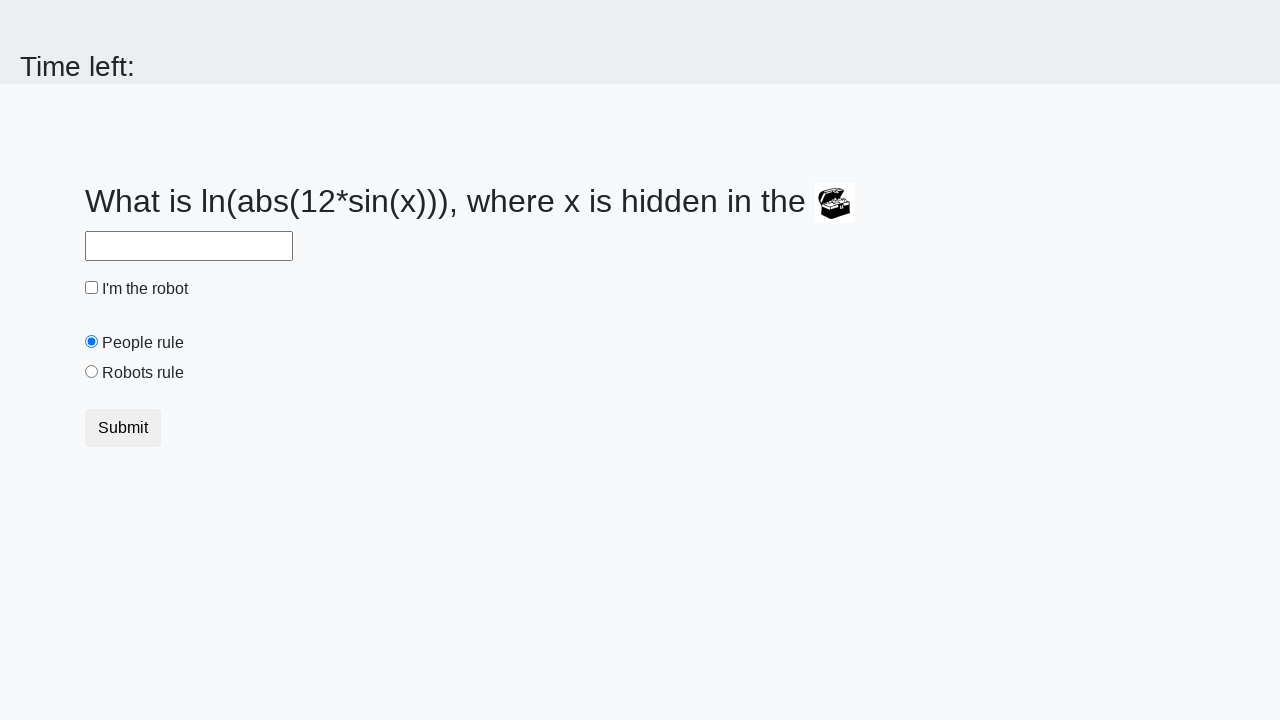

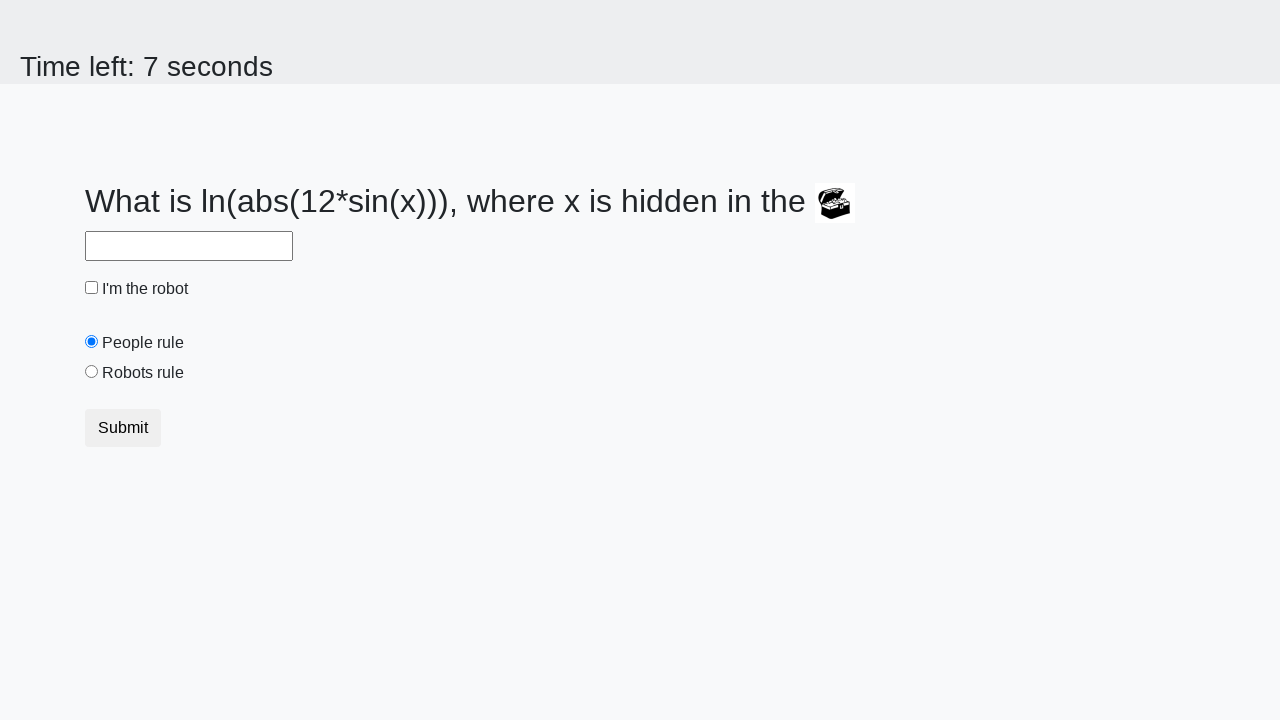